Tests dynamic loading by clicking start button and waiting for element to appear

Starting URL: http://the-internet.herokuapp.com/dynamic_loading/2

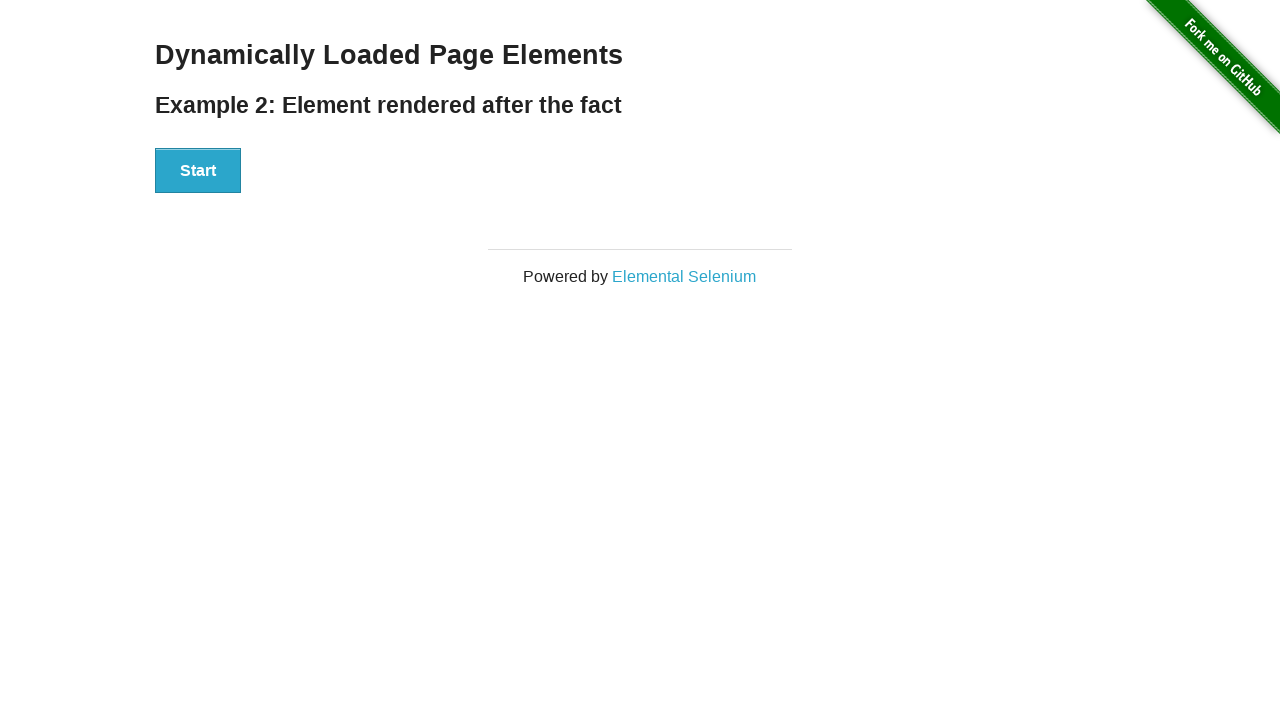

Clicked Start button to initiate dynamic loading at (198, 171) on button:has-text("Start")
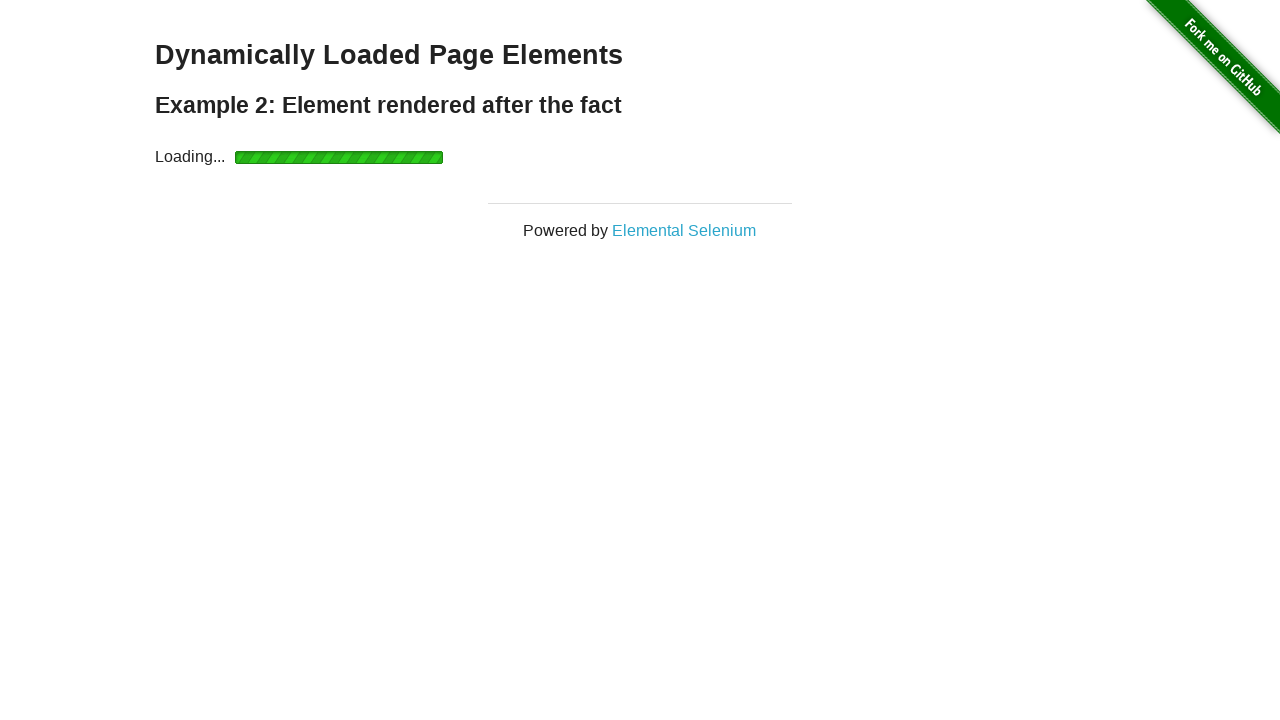

Dynamic loading completed - finish element is now visible
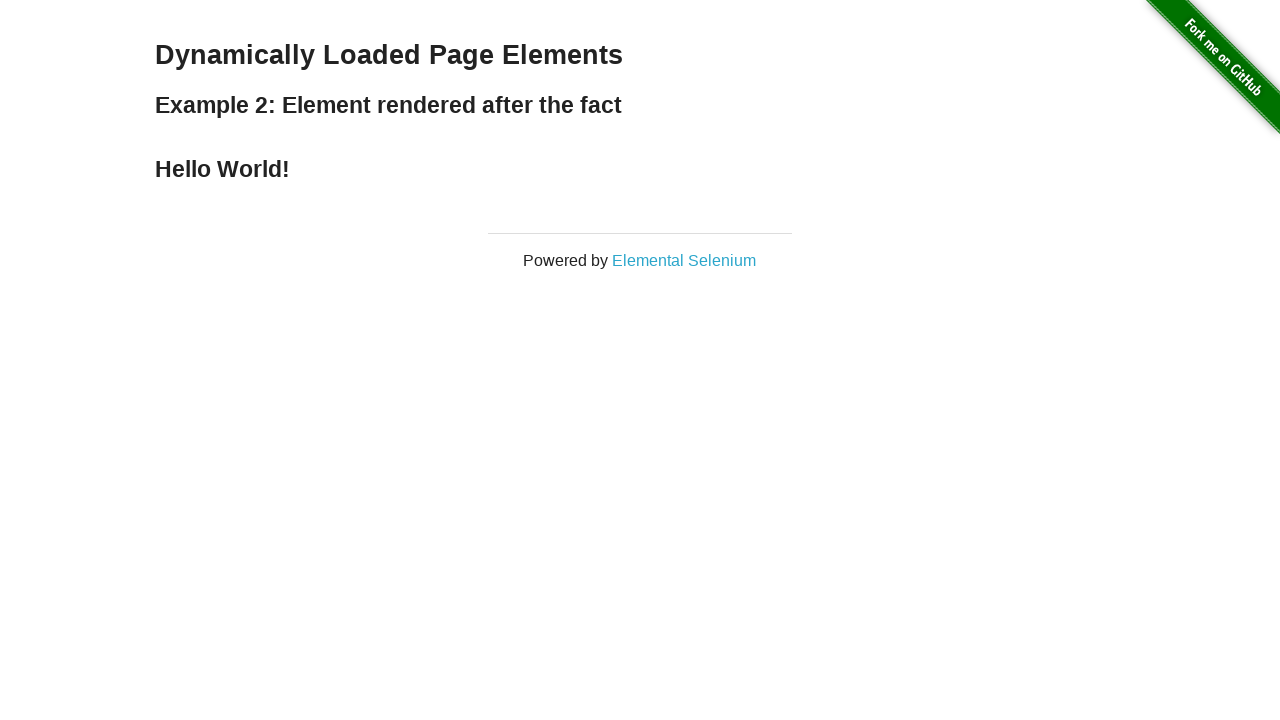

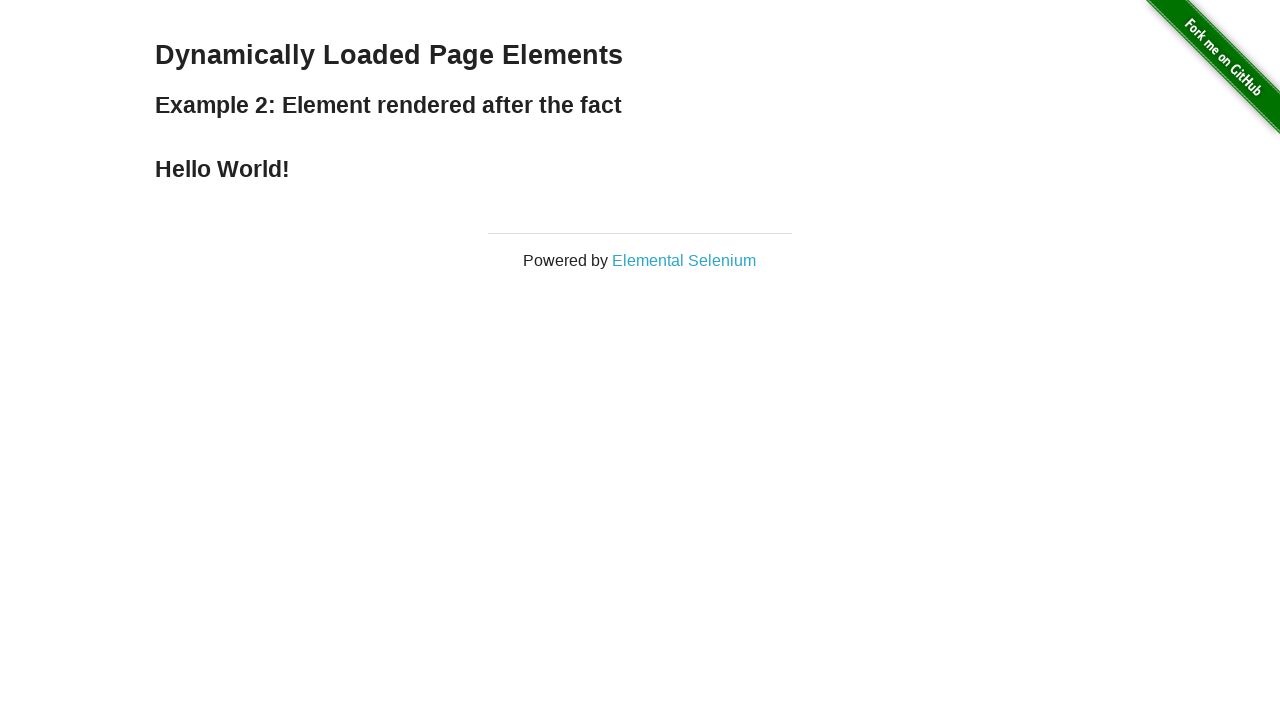